Tests jQuery UI autocomplete functionality by typing a character, navigating through suggestions with arrow keys, and selecting an option

Starting URL: http://jqueryui.com/autocomplete/

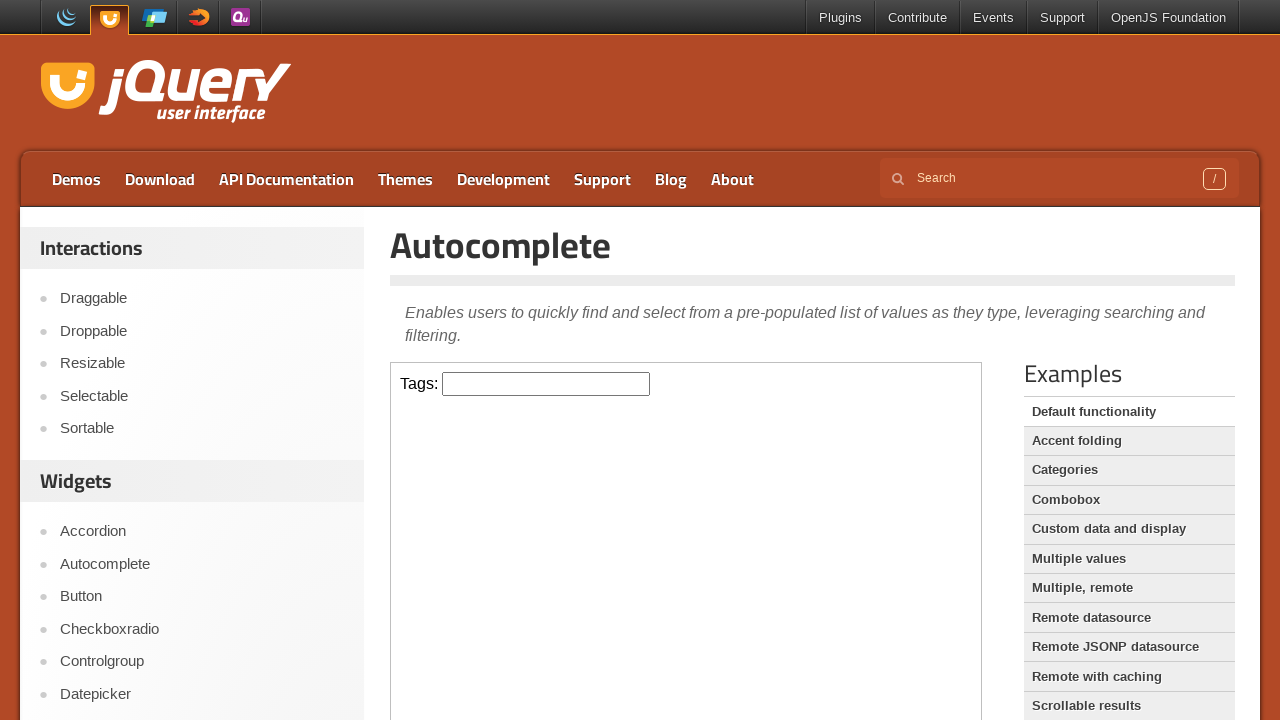

Located the iframe containing the autocomplete demo
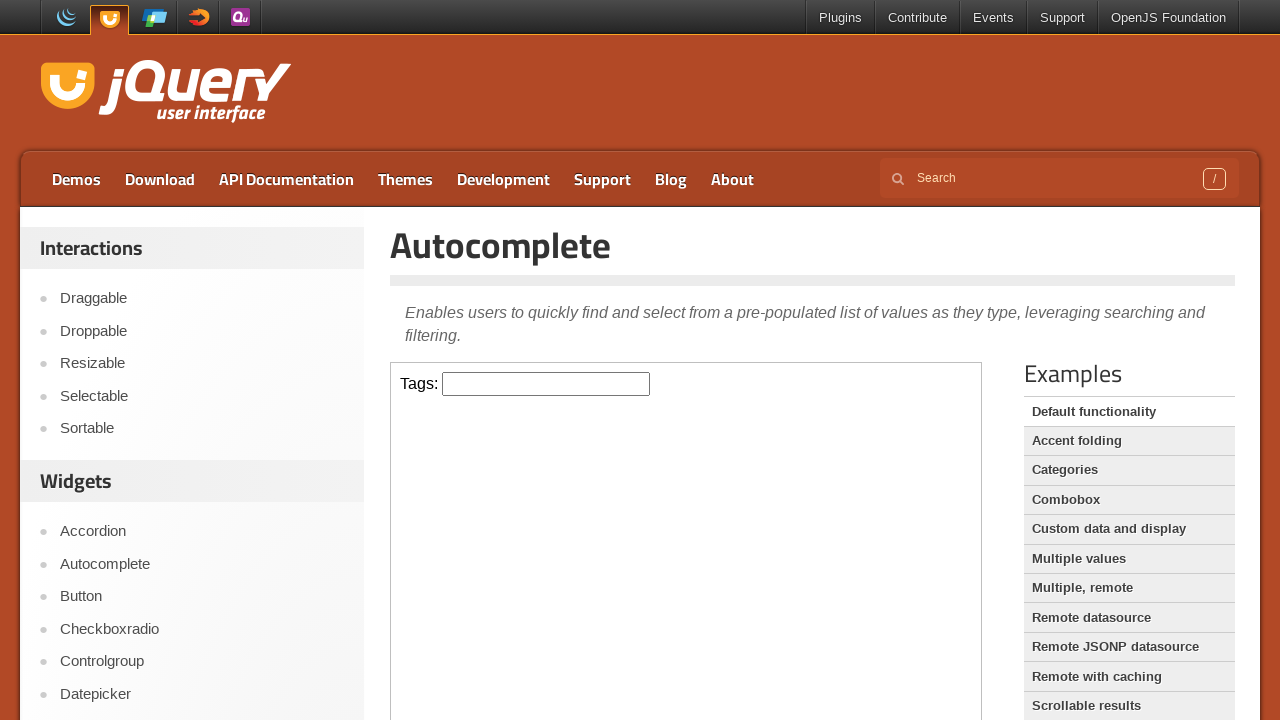

Typed 'b' in the autocomplete input field on iframe >> nth=0 >> internal:control=enter-frame >> #tags
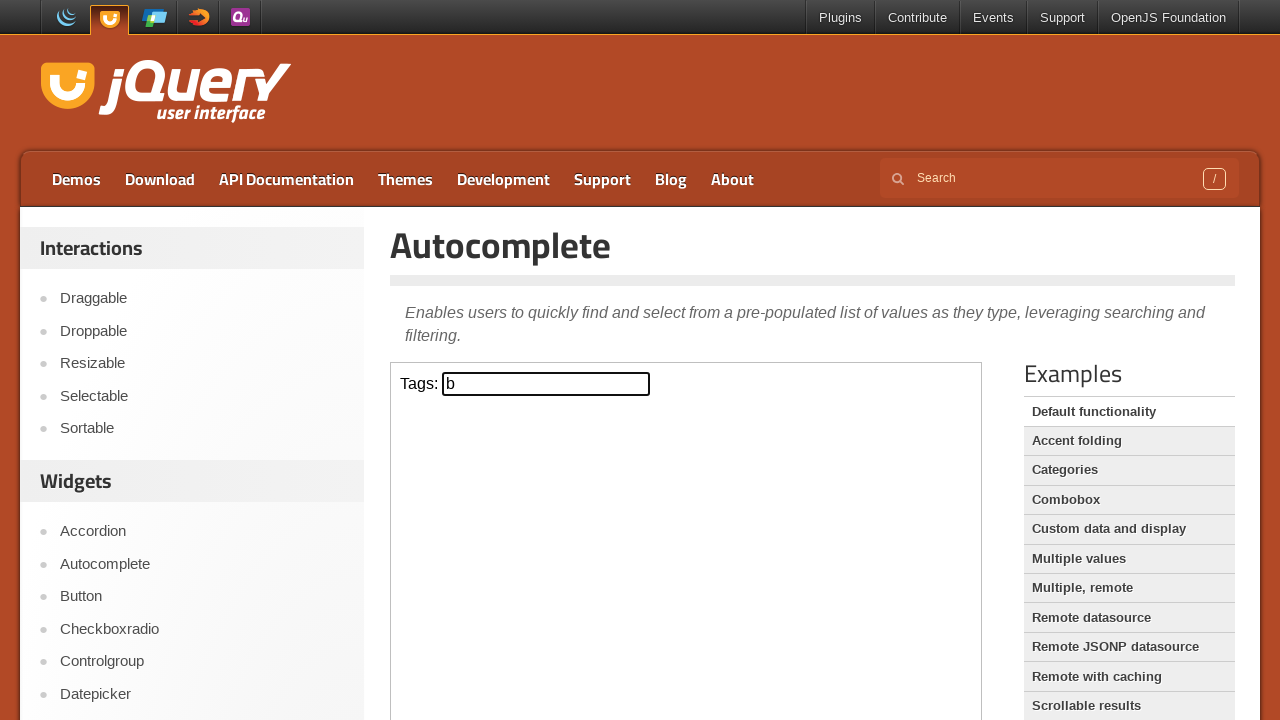

Autocomplete suggestions appeared
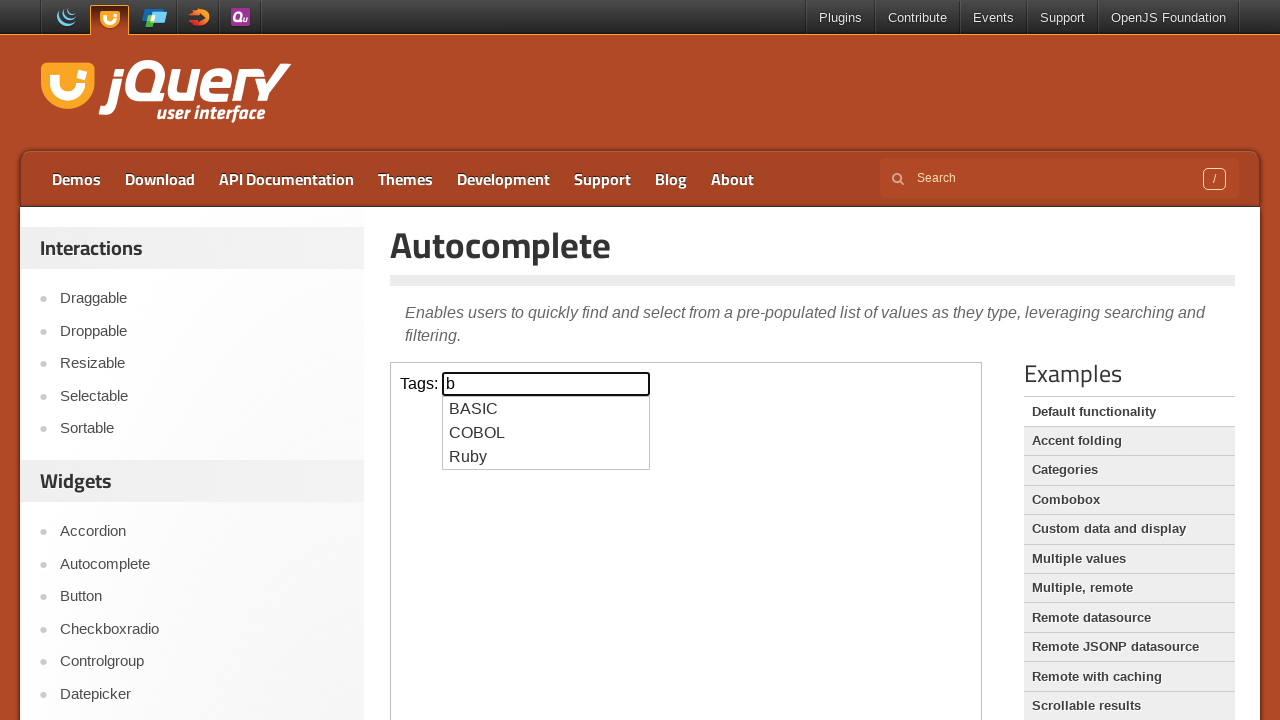

Pressed ArrowDown to navigate to next suggestion (1/3) on iframe >> nth=0 >> internal:control=enter-frame >> #tags
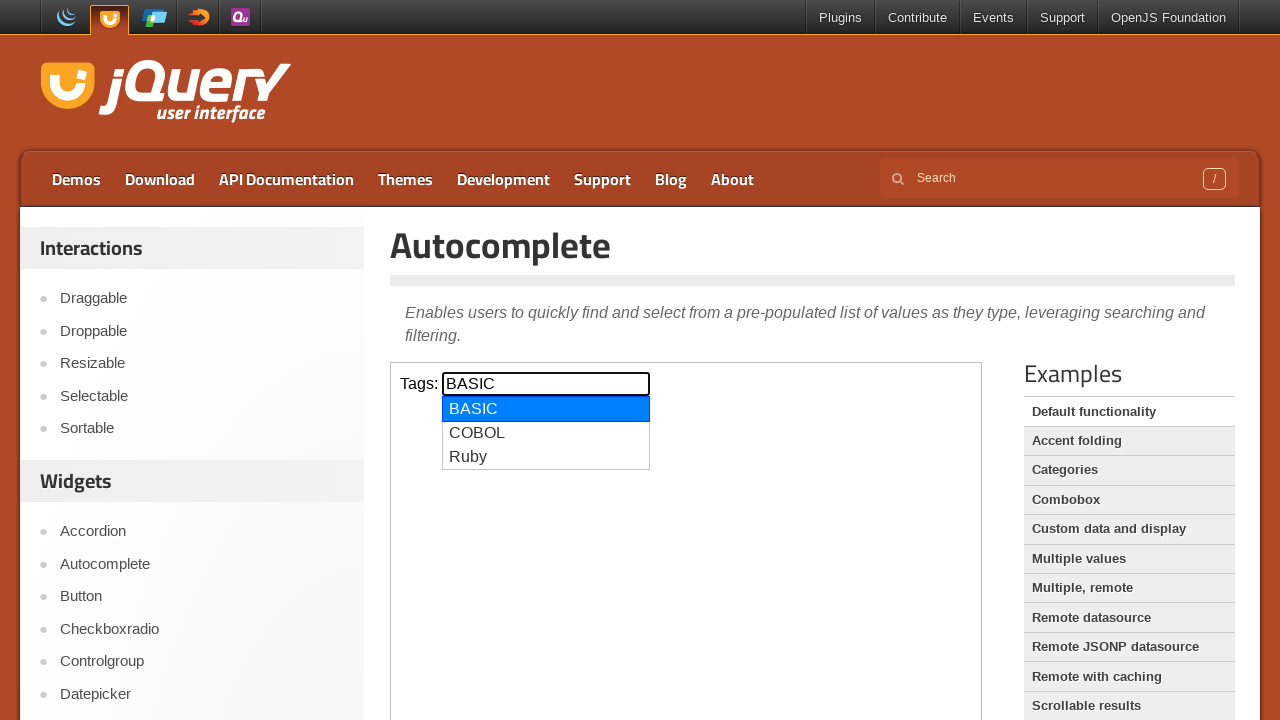

Waited 1 second between arrow key presses
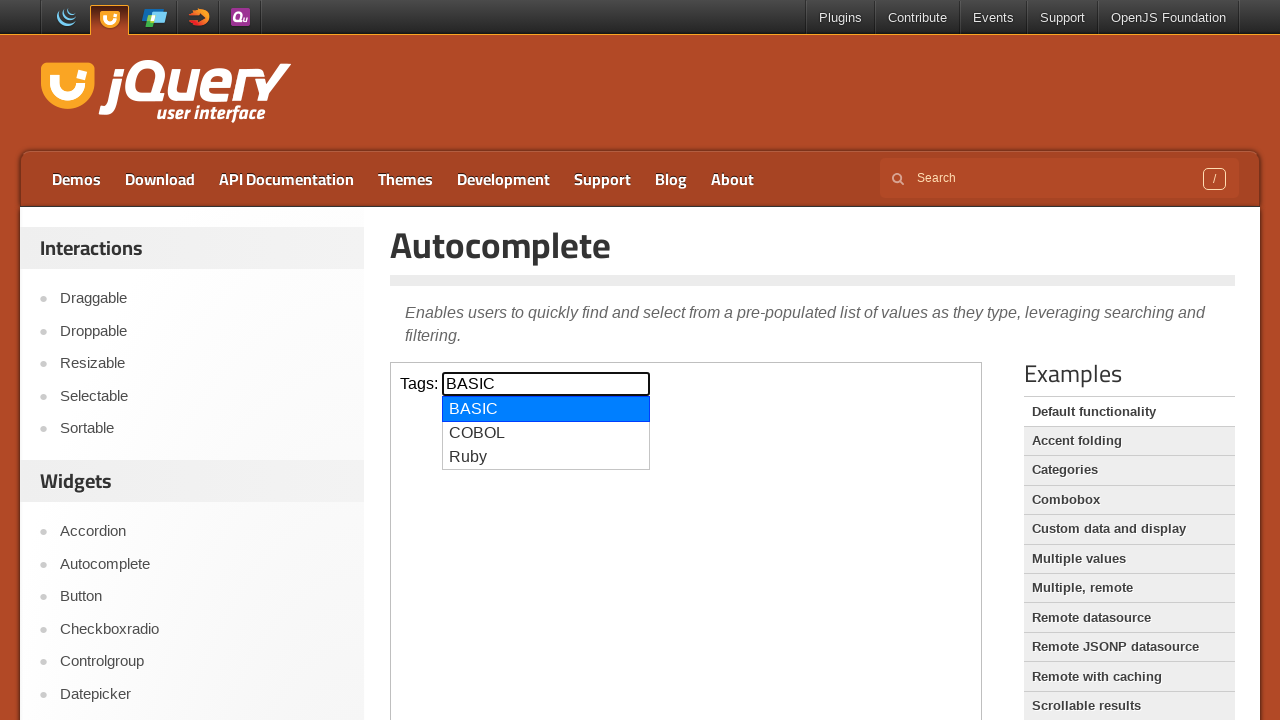

Pressed ArrowDown to navigate to next suggestion (2/3) on iframe >> nth=0 >> internal:control=enter-frame >> #tags
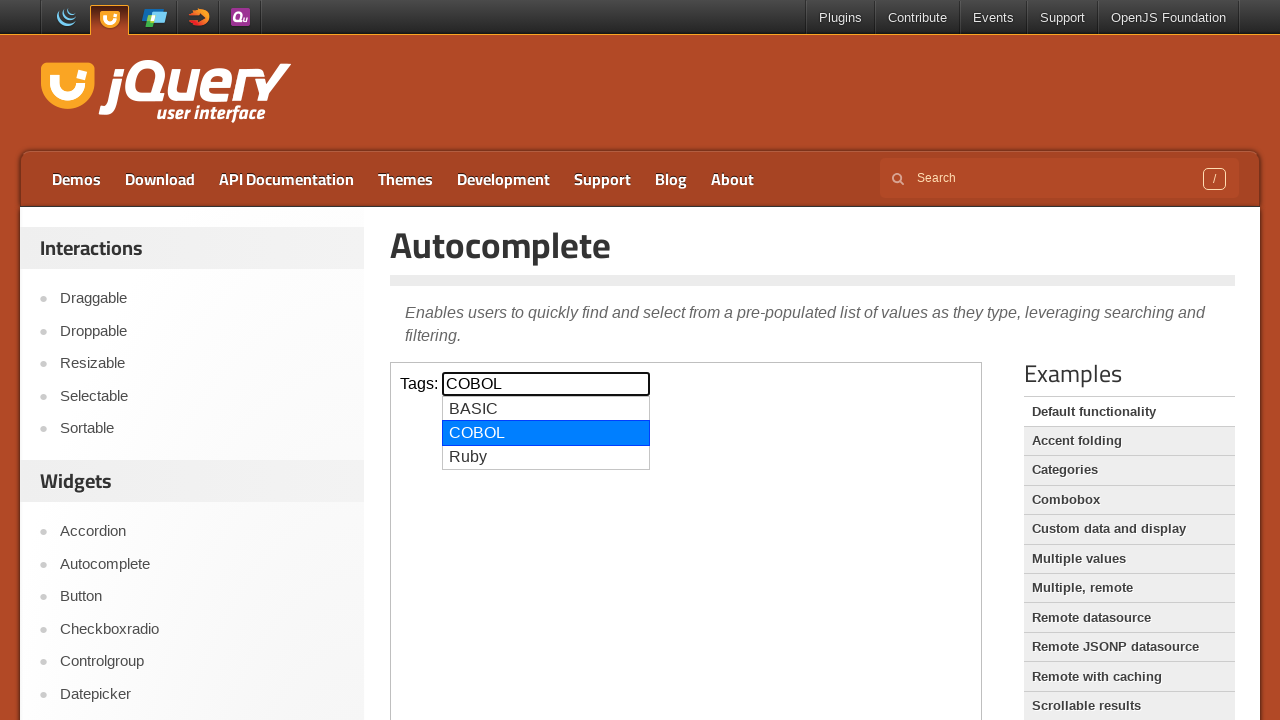

Waited 1 second between arrow key presses
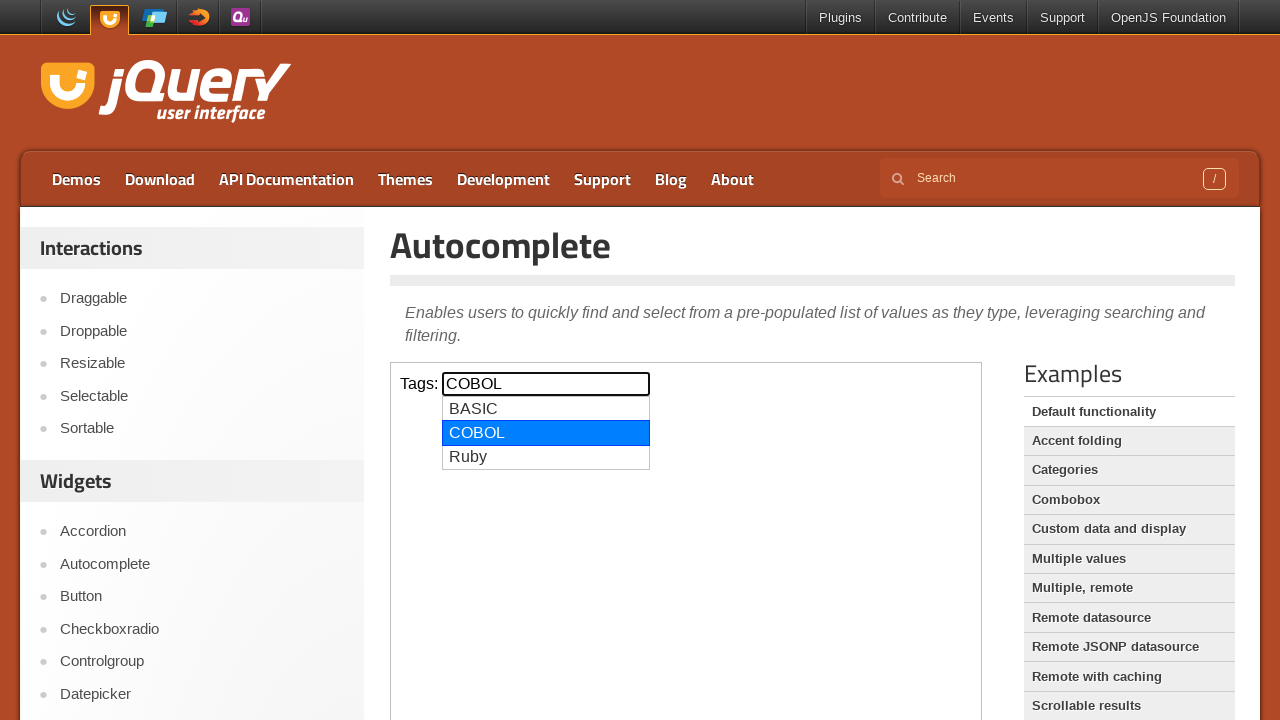

Pressed ArrowDown to navigate to next suggestion (3/3) on iframe >> nth=0 >> internal:control=enter-frame >> #tags
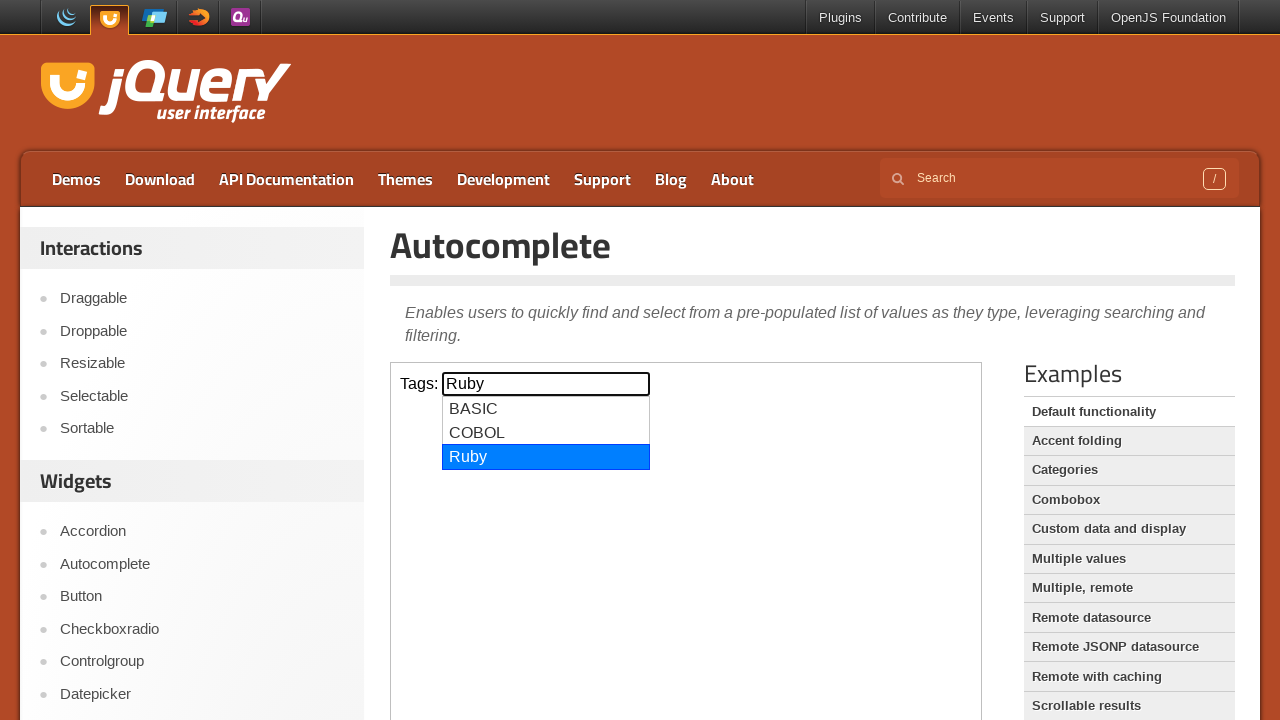

Waited 1 second between arrow key presses
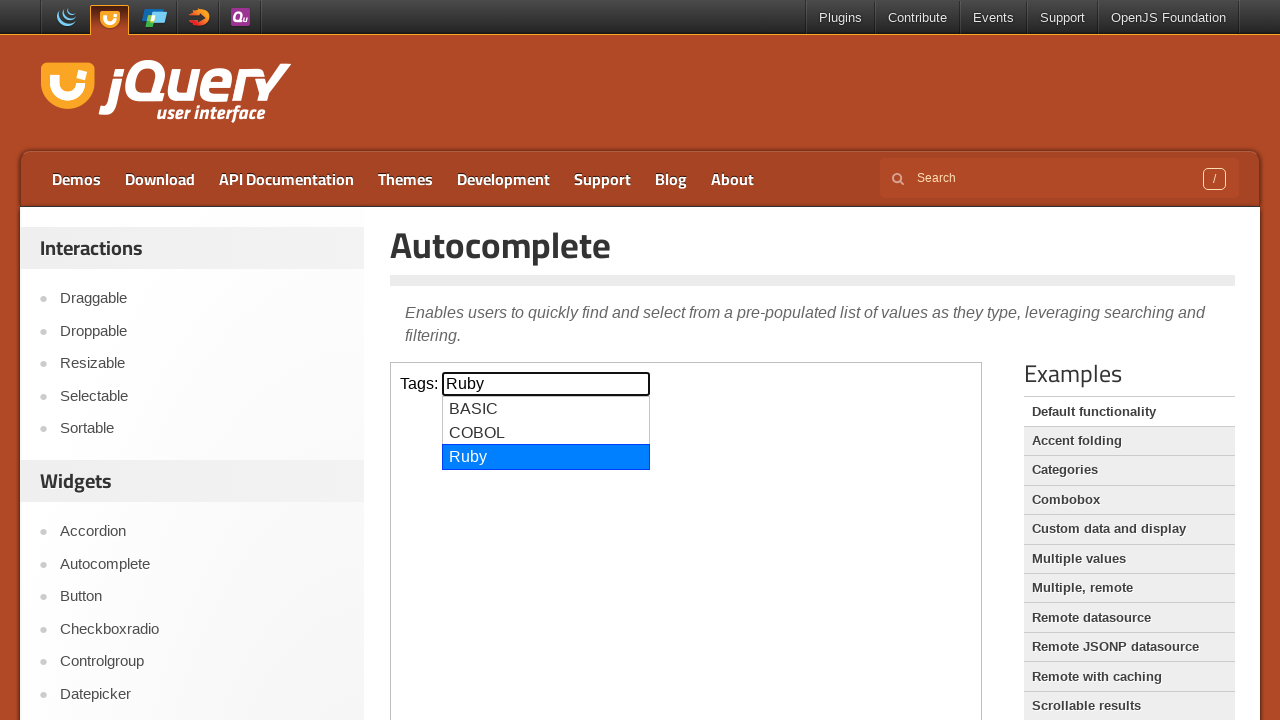

Pressed Enter to select the highlighted autocomplete suggestion on iframe >> nth=0 >> internal:control=enter-frame >> #tags
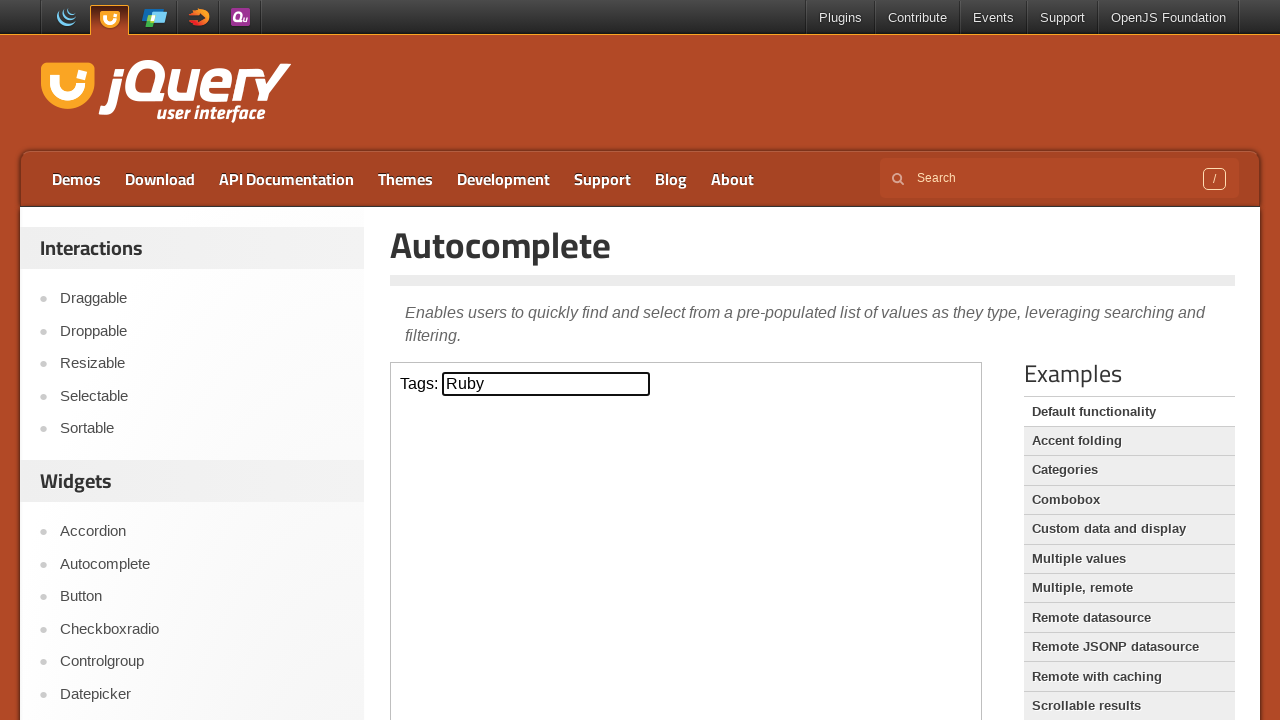

Waited 4 seconds to observe the final result
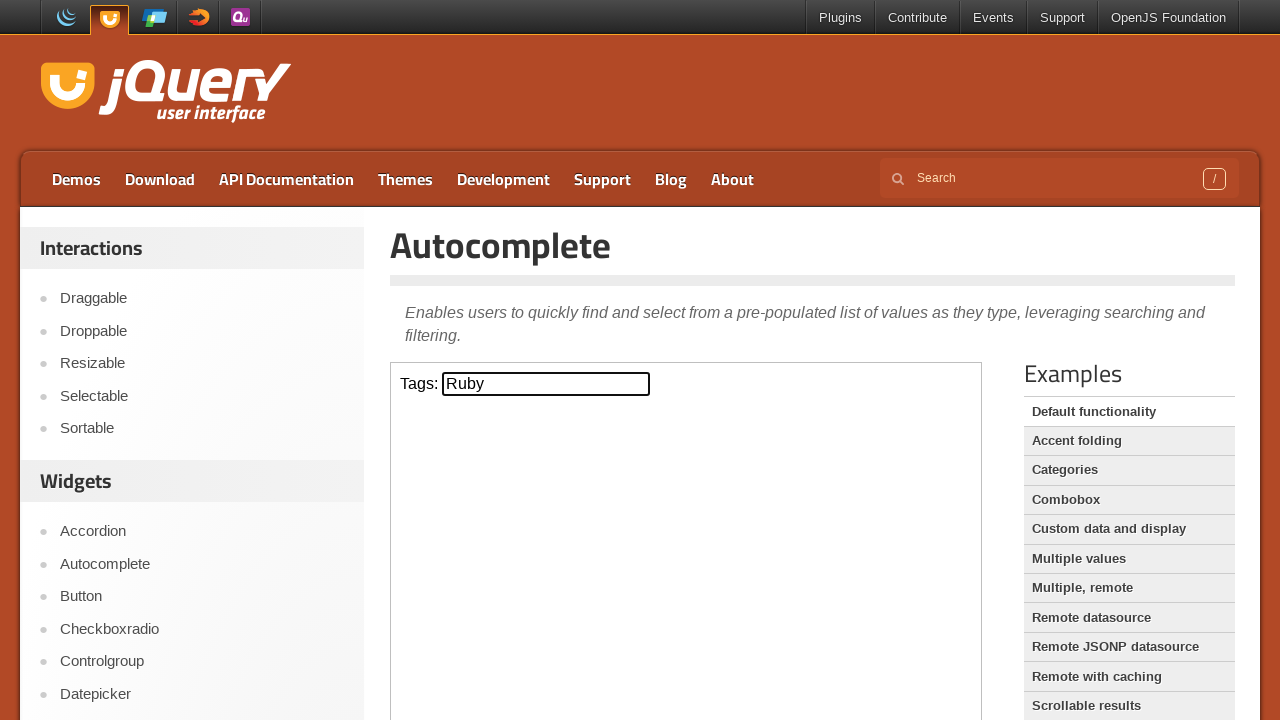

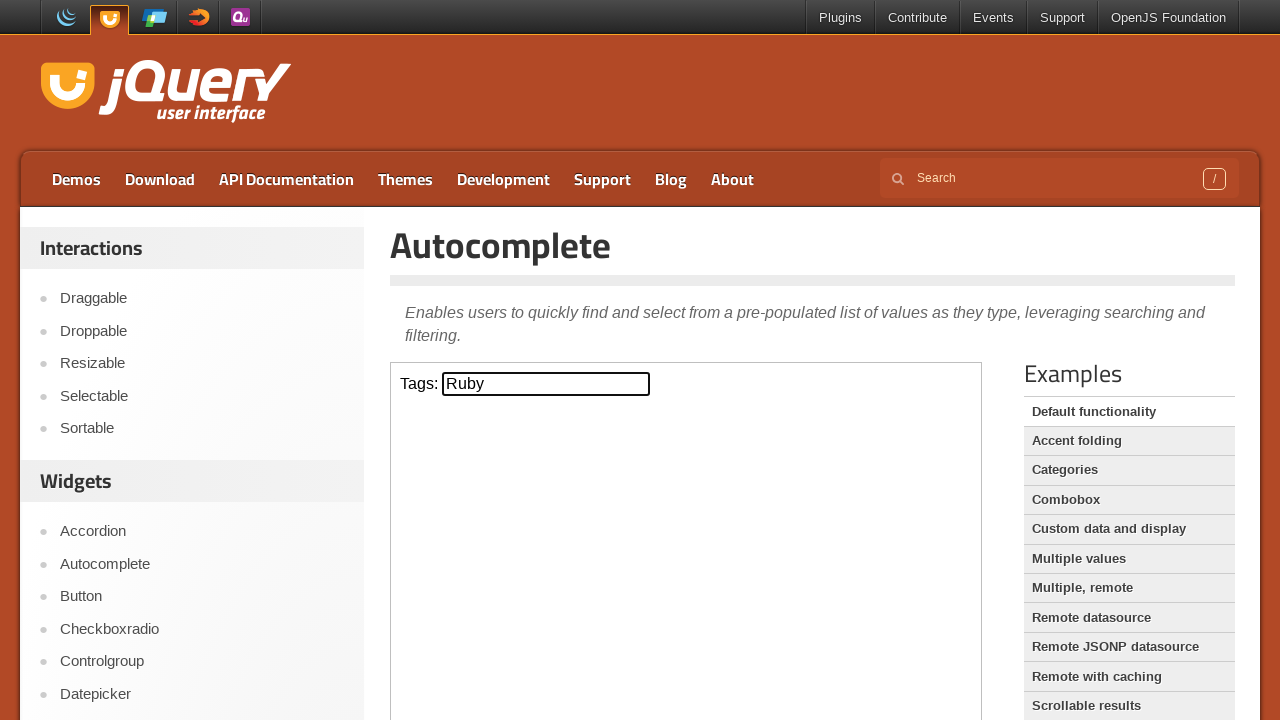